Tests that entered text is trimmed when saving edits

Starting URL: https://demo.playwright.dev/todomvc

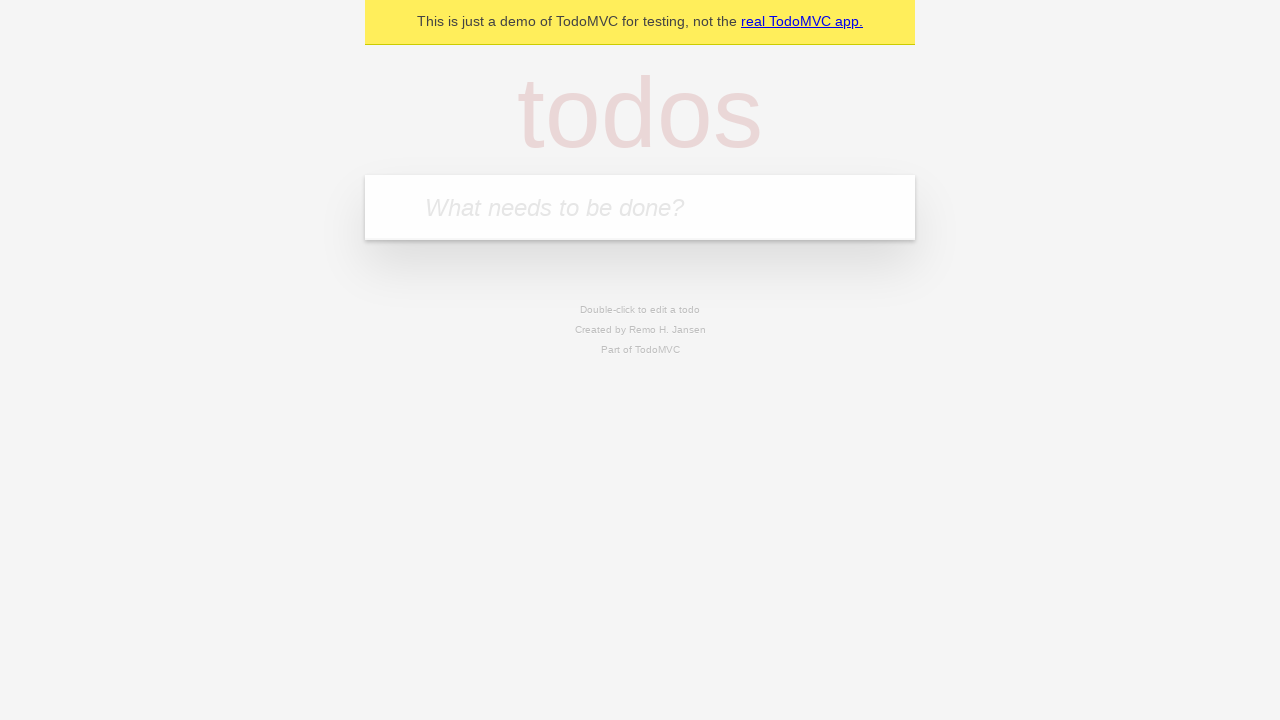

Located the todo input field
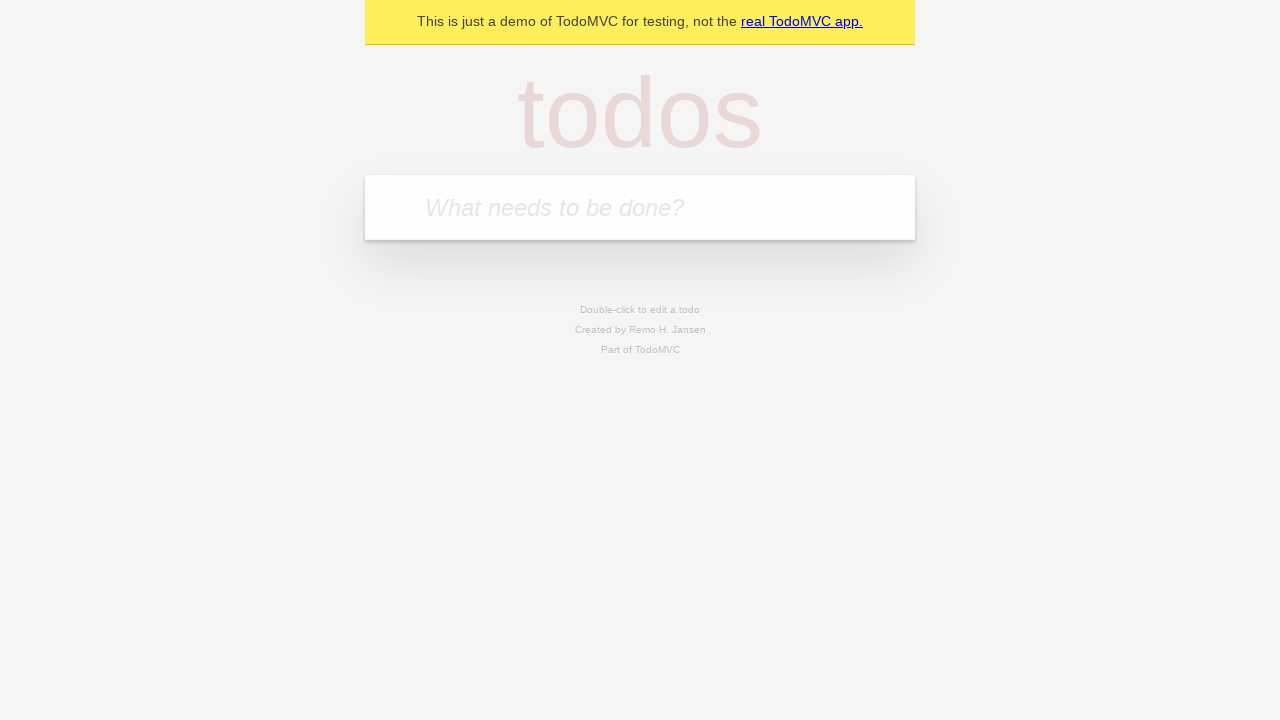

Filled first todo with 'buy some cheese' on internal:attr=[placeholder="What needs to be done?"i]
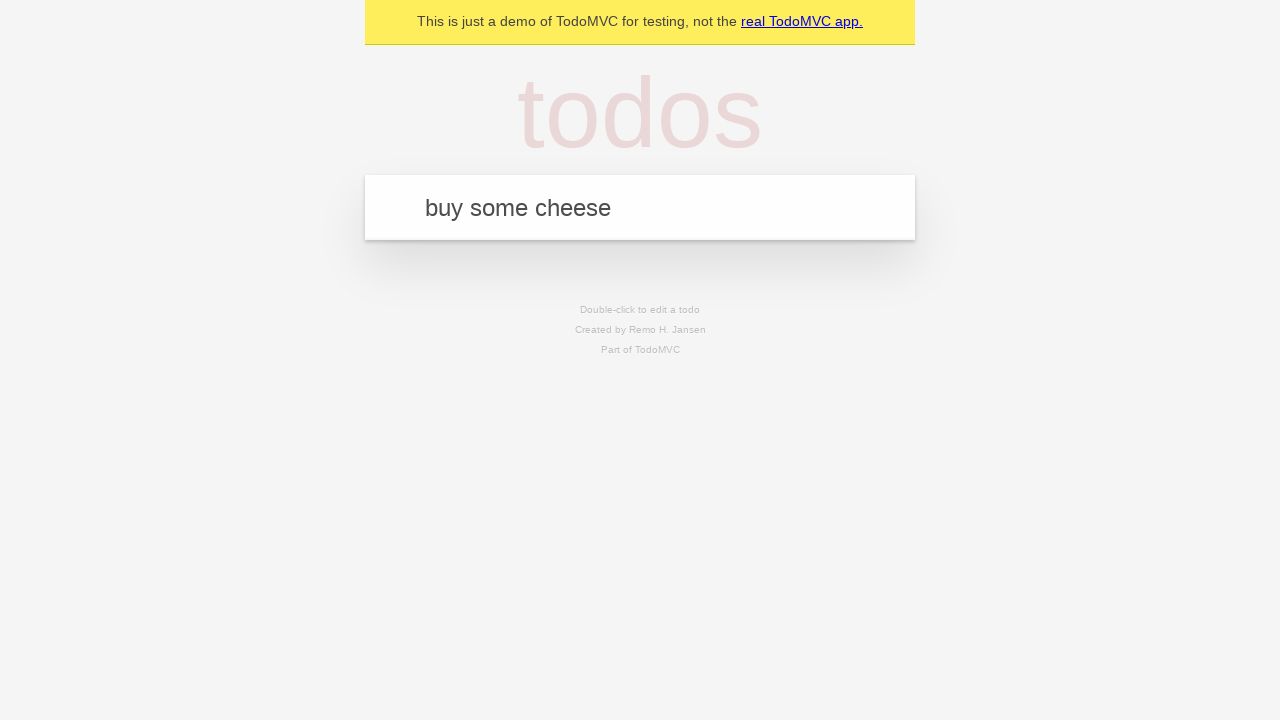

Pressed Enter to create first todo on internal:attr=[placeholder="What needs to be done?"i]
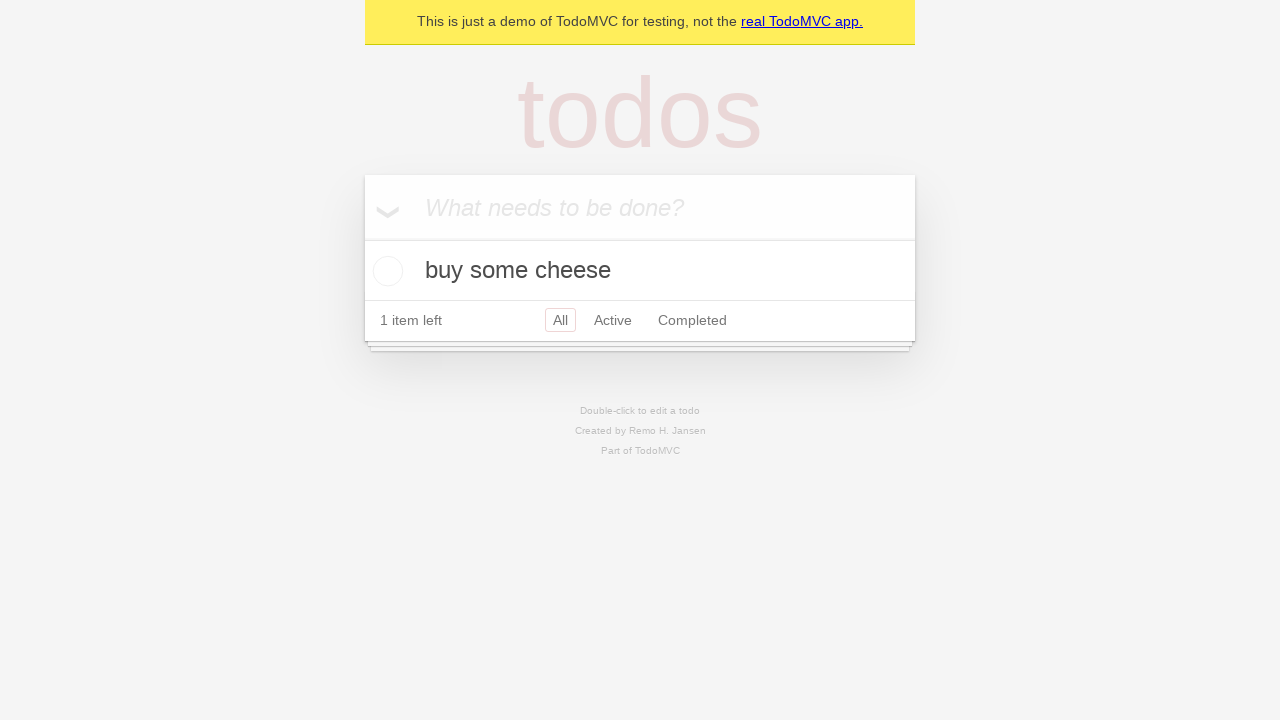

Filled second todo with 'feed the cat' on internal:attr=[placeholder="What needs to be done?"i]
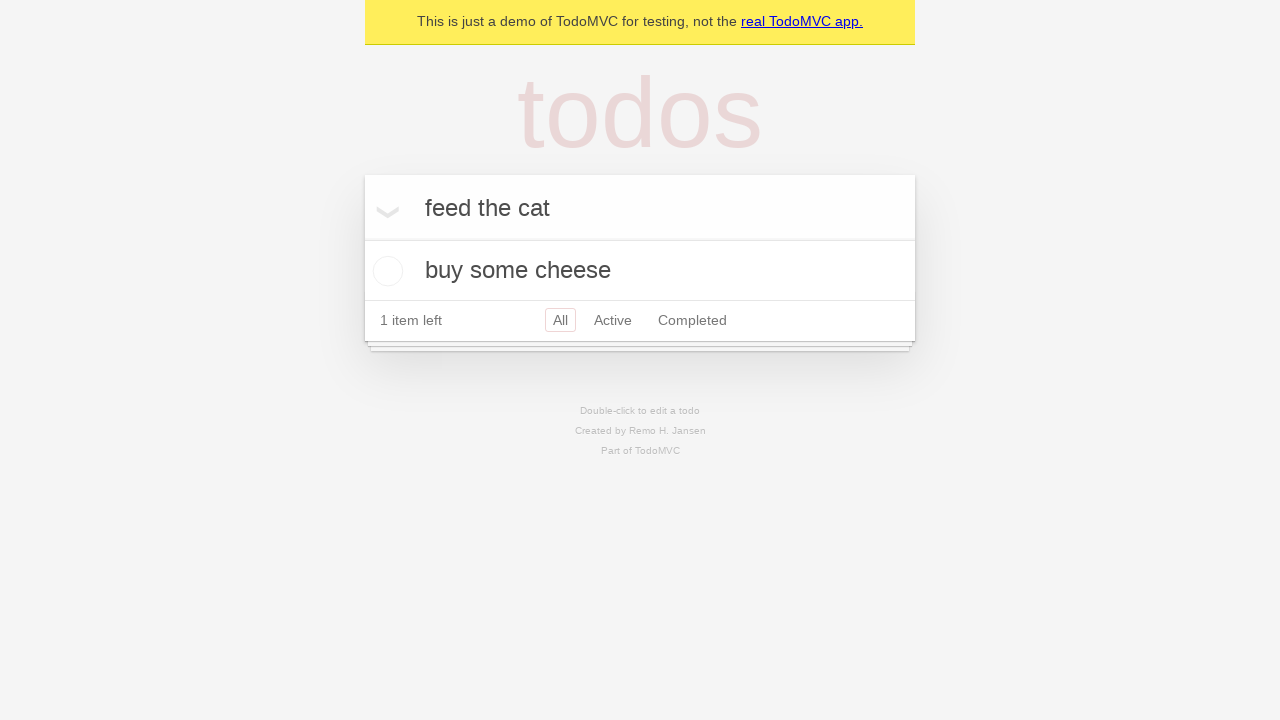

Pressed Enter to create second todo on internal:attr=[placeholder="What needs to be done?"i]
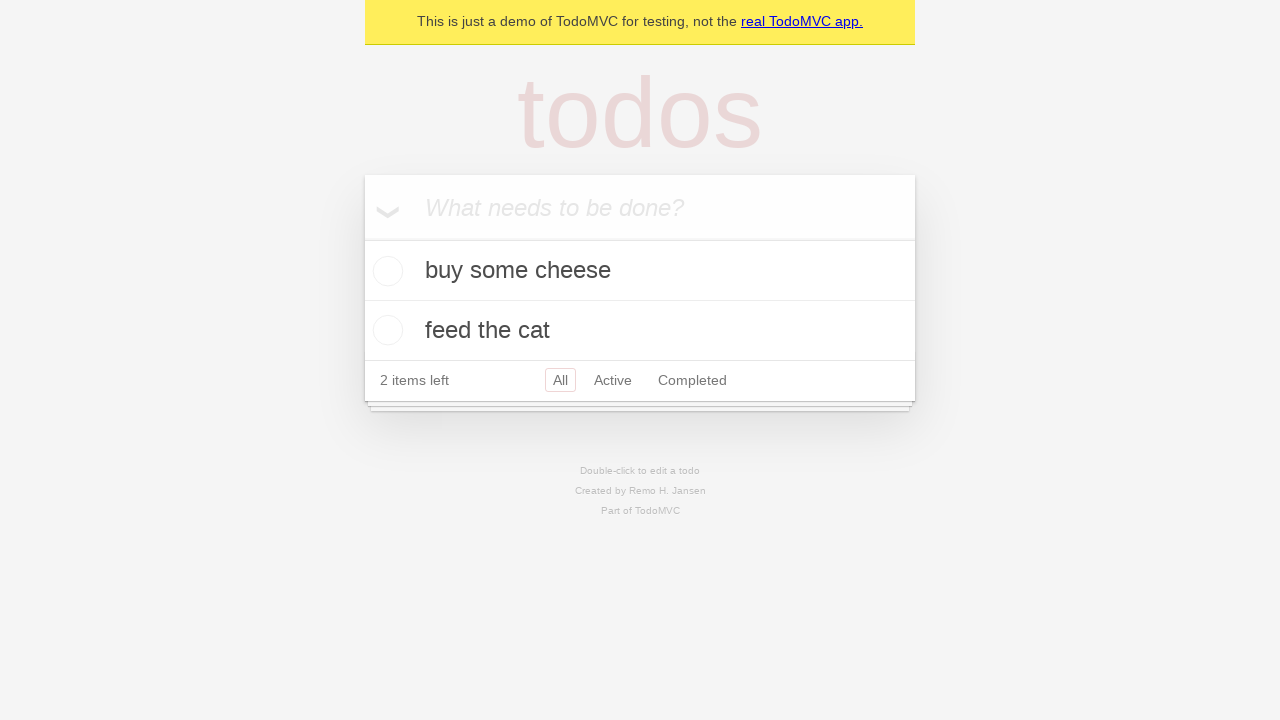

Filled third todo with 'book a doctors appointment' on internal:attr=[placeholder="What needs to be done?"i]
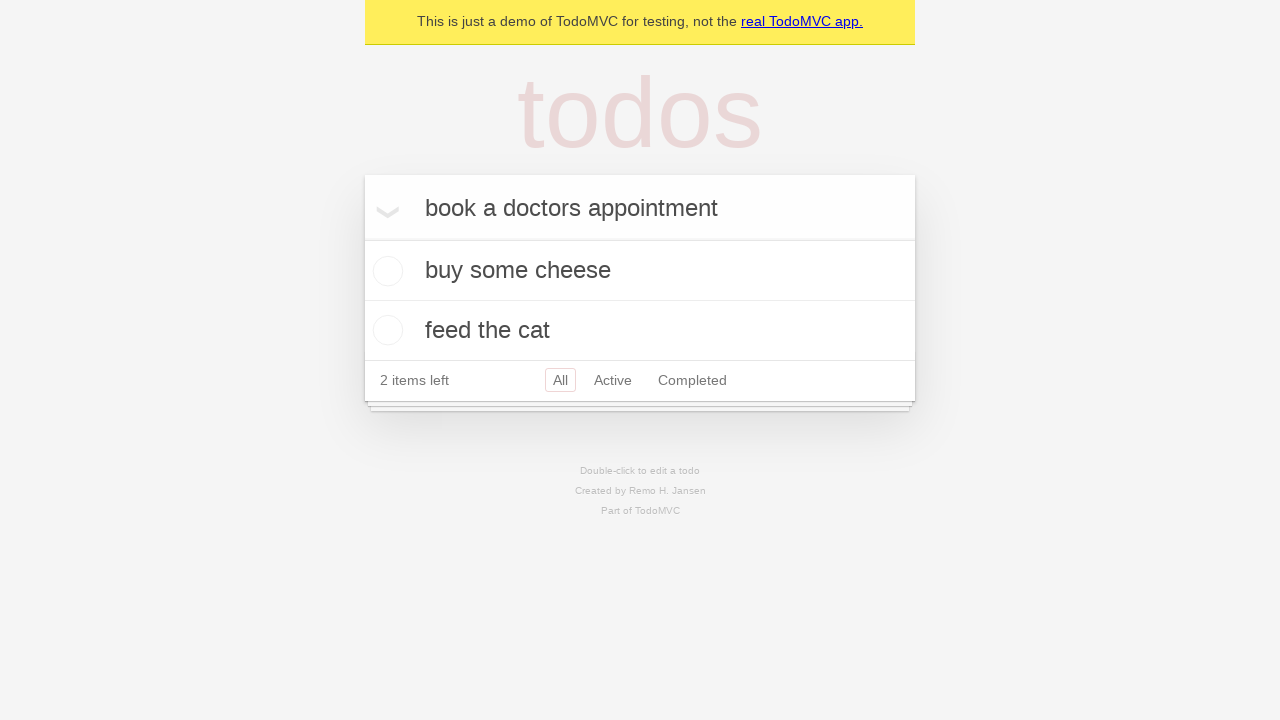

Pressed Enter to create third todo on internal:attr=[placeholder="What needs to be done?"i]
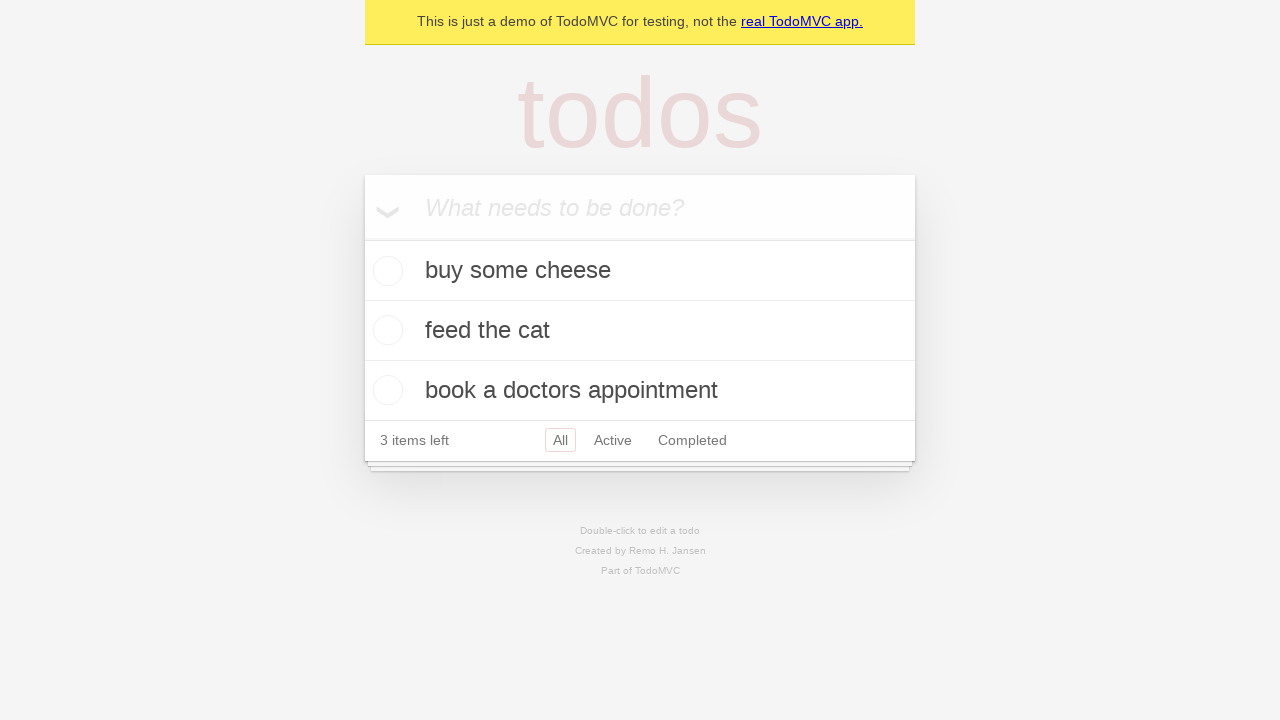

Located all todo items
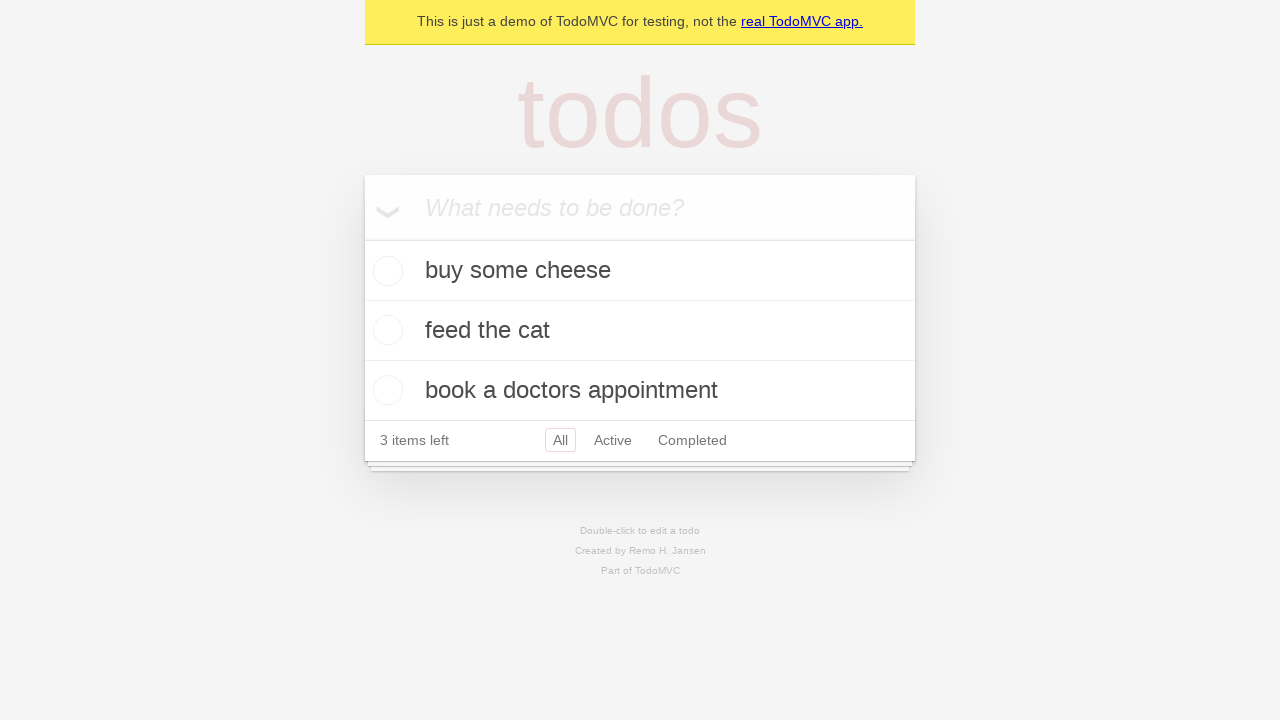

Double-clicked second todo item to enter edit mode at (640, 331) on internal:testid=[data-testid="todo-item"s] >> nth=1
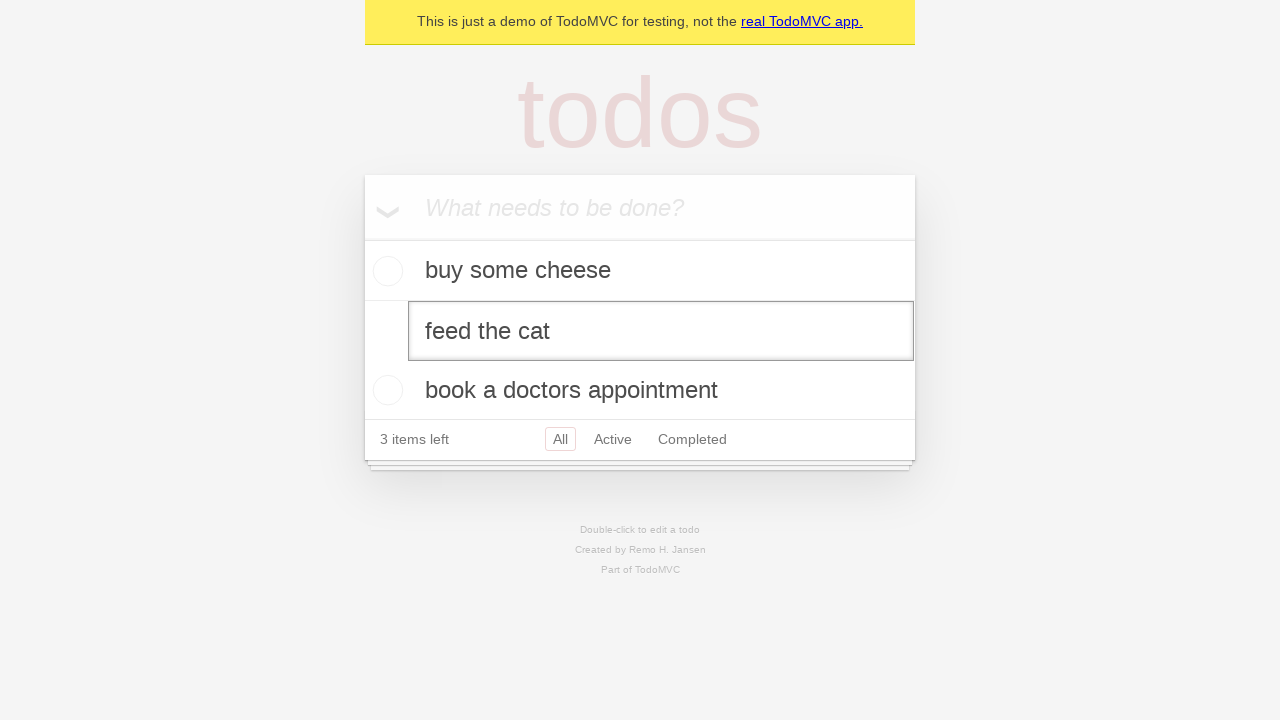

Filled edit field with text containing leading and trailing whitespace on internal:testid=[data-testid="todo-item"s] >> nth=1 >> internal:role=textbox[nam
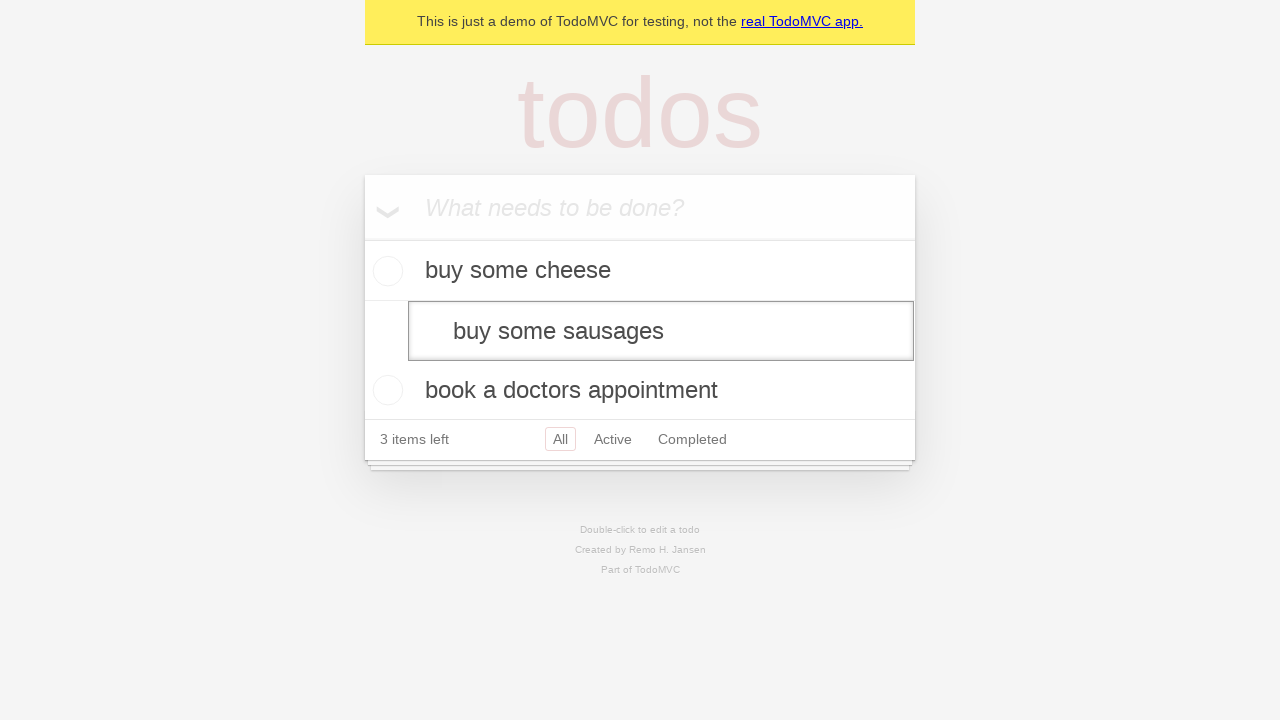

Pressed Enter to save edited todo with whitespace trimming on internal:testid=[data-testid="todo-item"s] >> nth=1 >> internal:role=textbox[nam
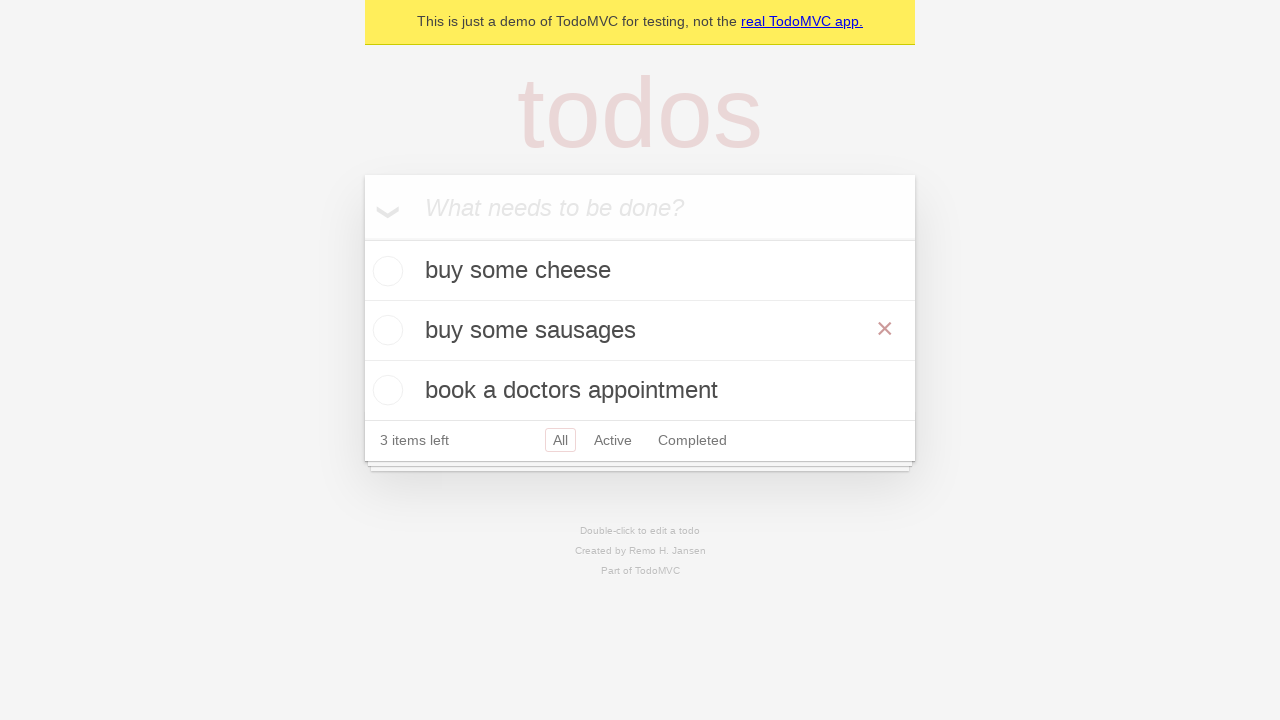

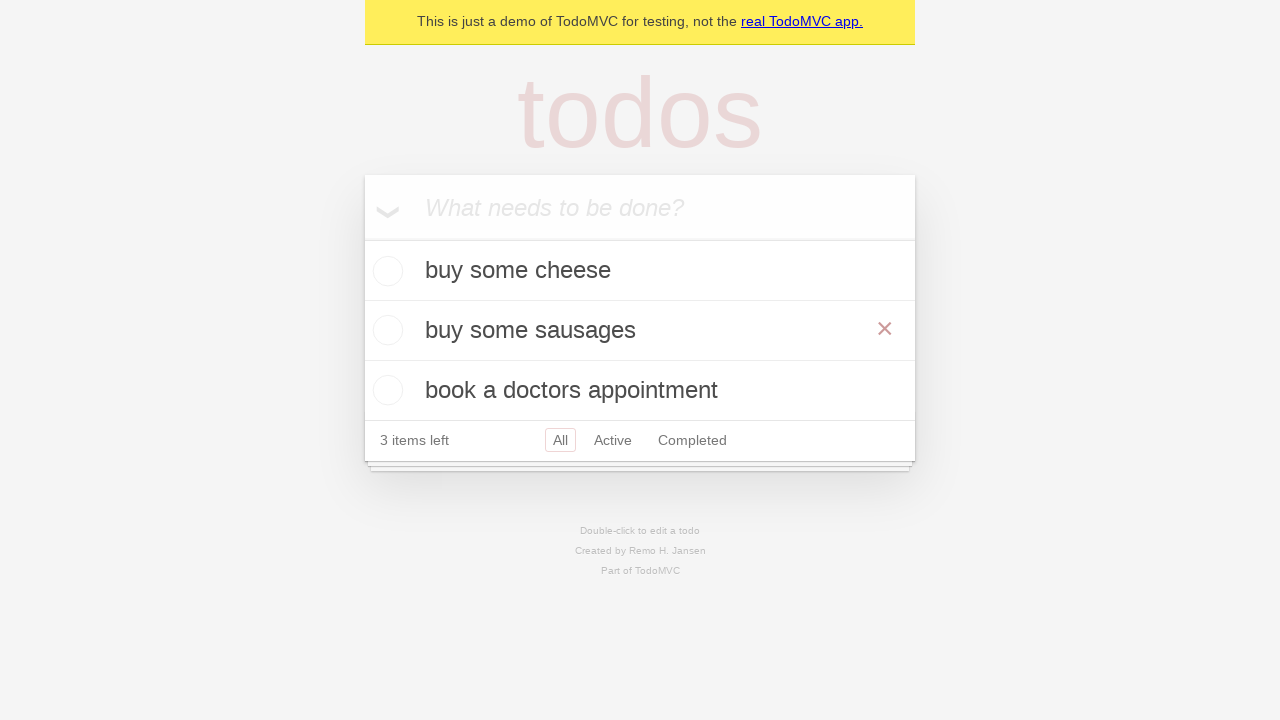